Tests a text box form by filling in full name, email, current address, and permanent address fields, then submitting the form

Starting URL: http://demoqa.com/text-box

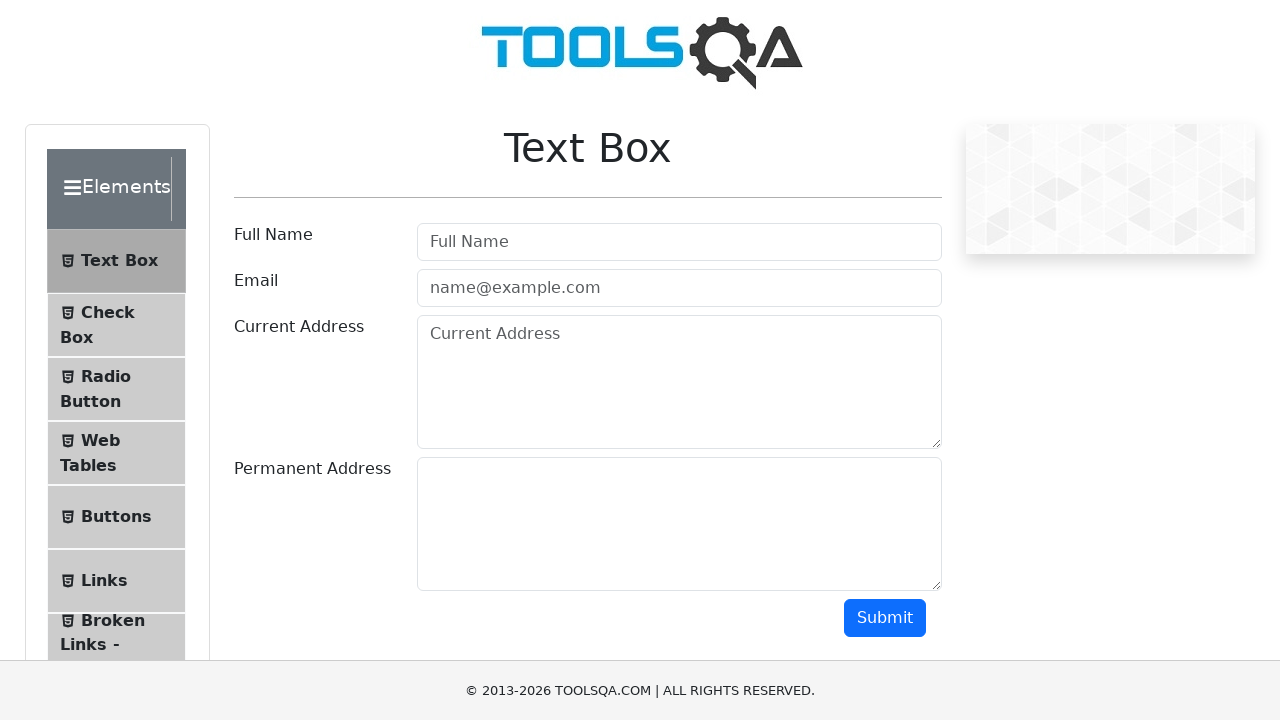

Filled full name field with 'Automation' on [placeholder='Full Name']
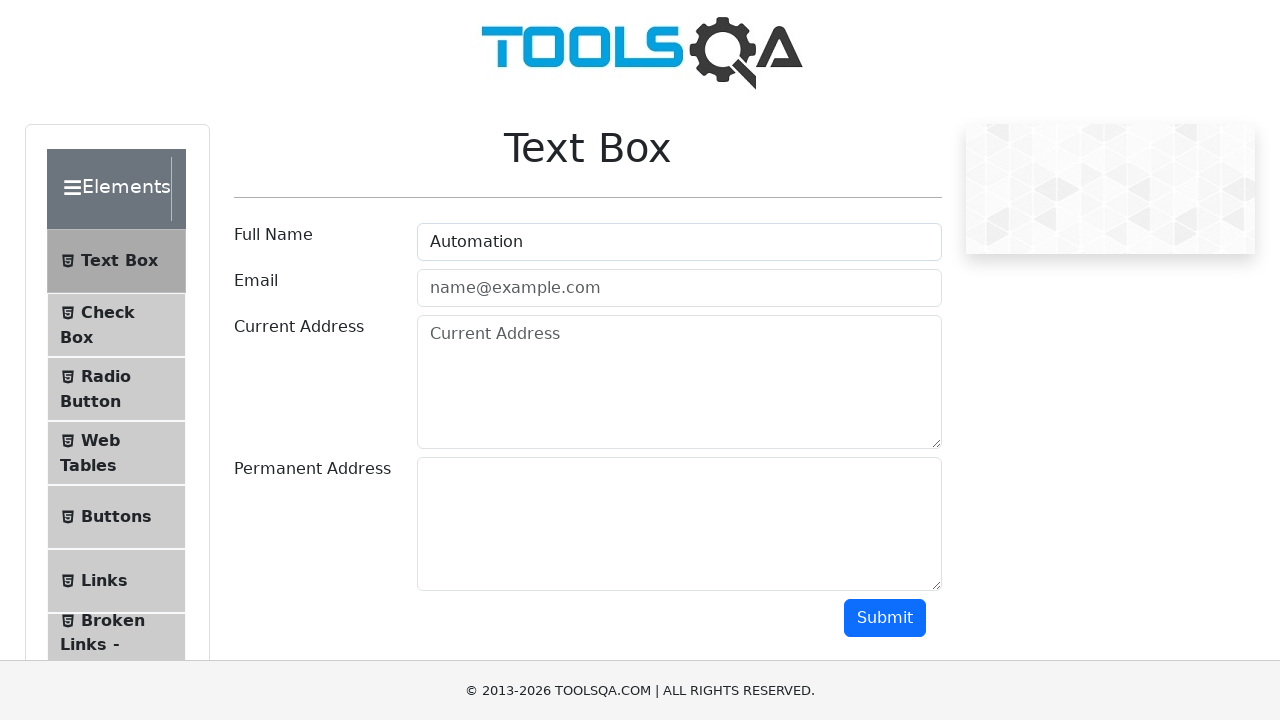

Filled email field with 'Testing@gmail.com' on [placeholder='name@example.com']
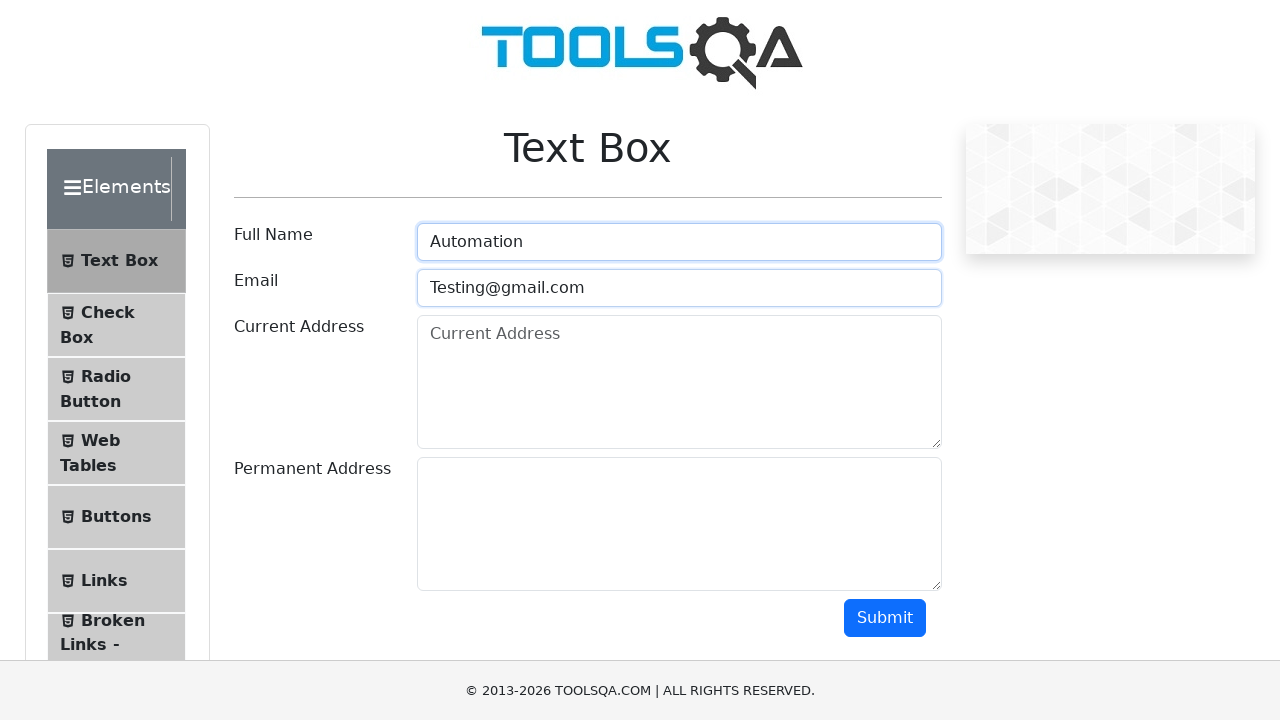

Filled current address field with 'Testing Current Address' on #currentAddress
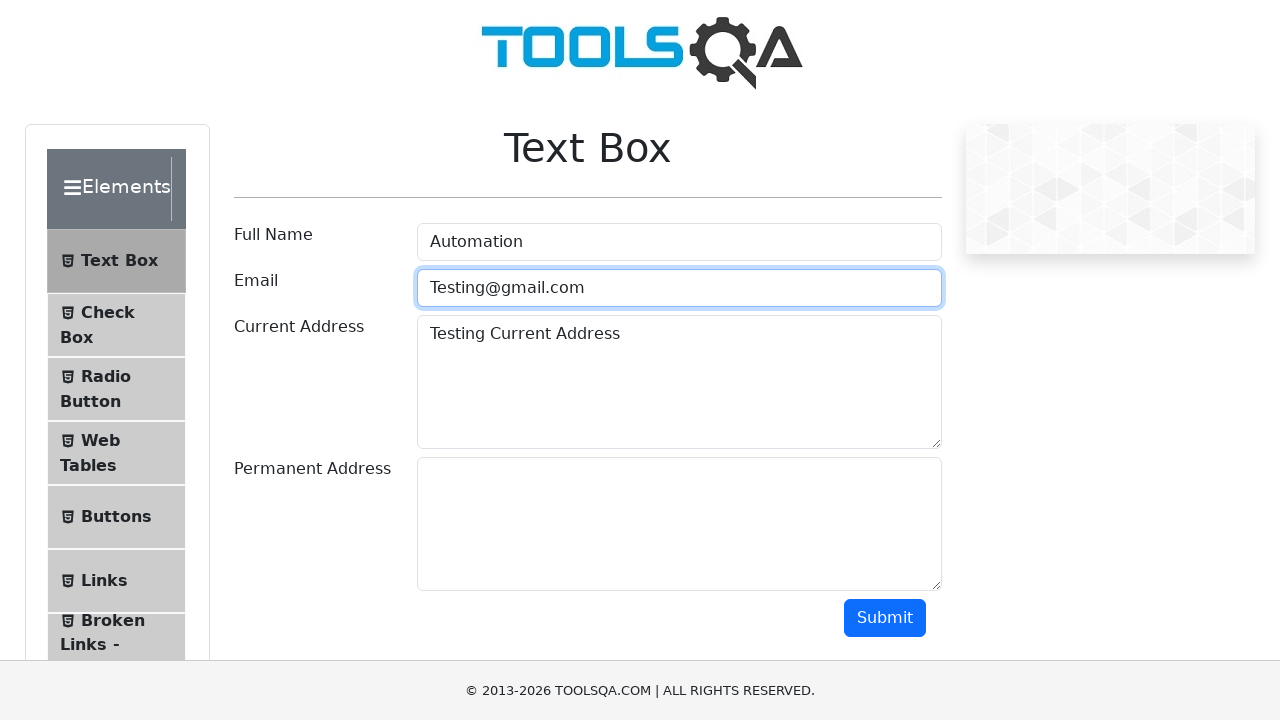

Filled permanent address field with 'Testing Permanent Address' on #permanentAddress
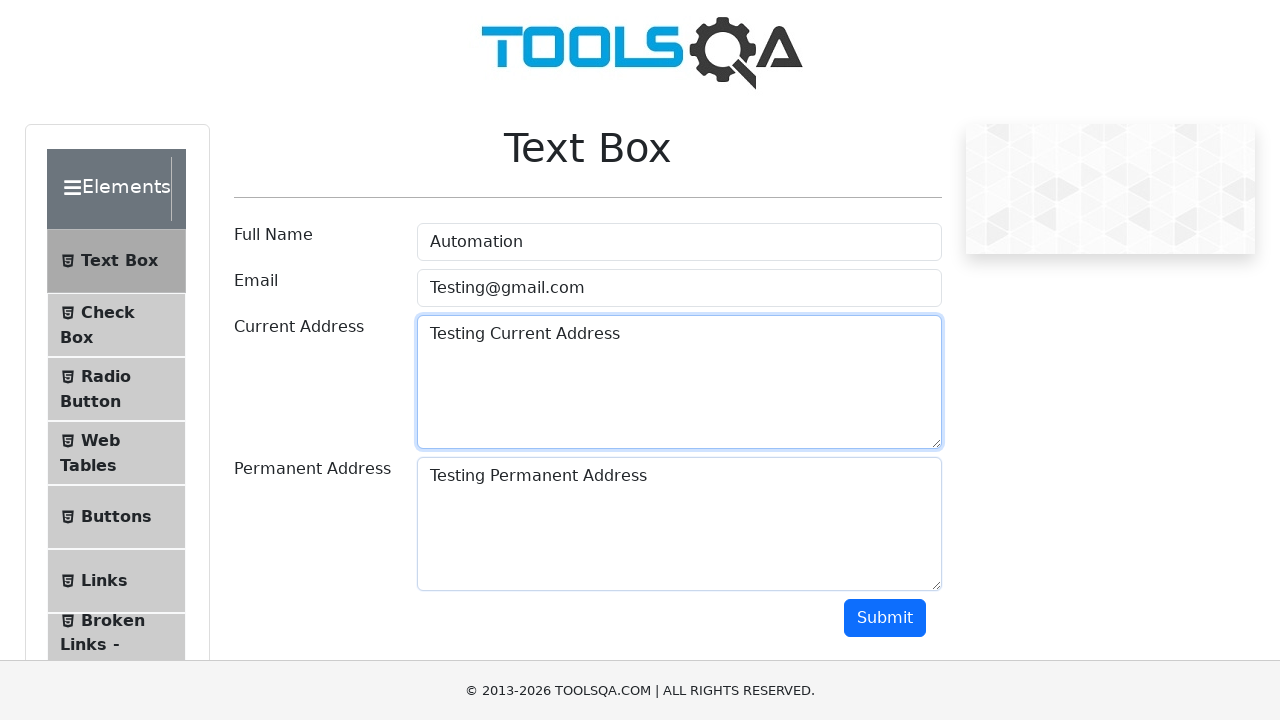

Clicked submit button to submit the form at (885, 618) on #submit
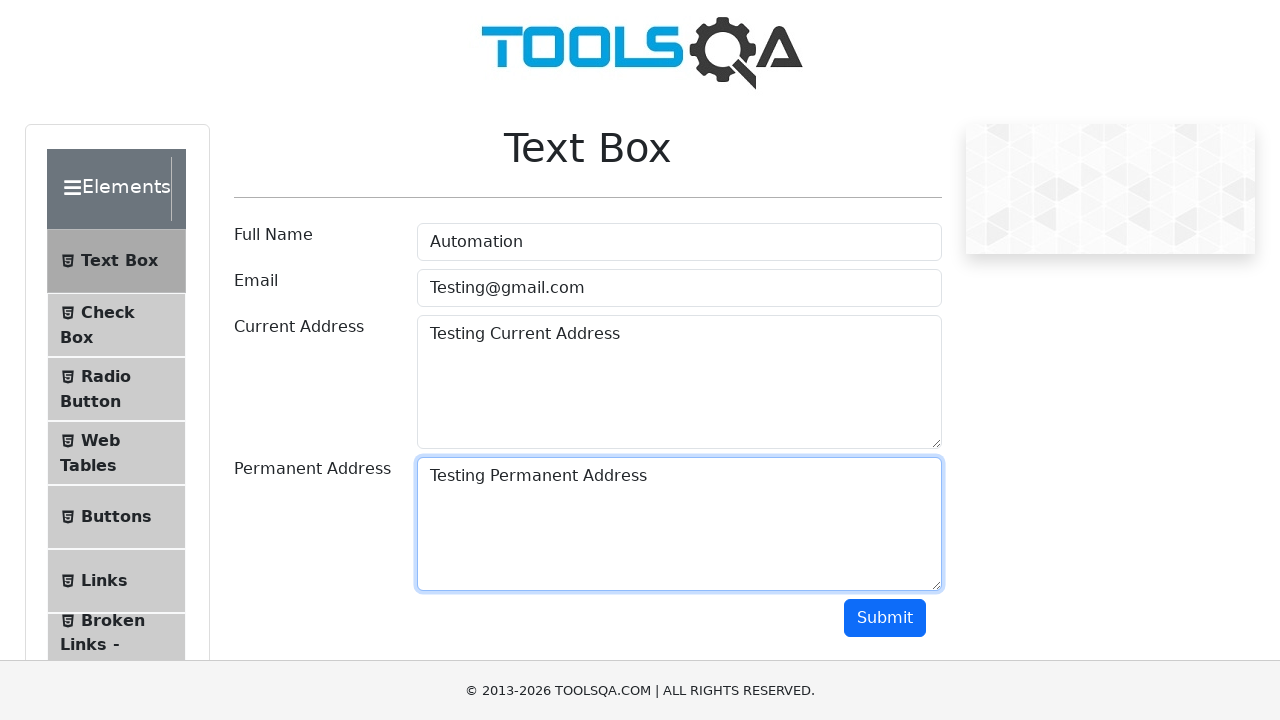

Verified full name field contains 'Automation'
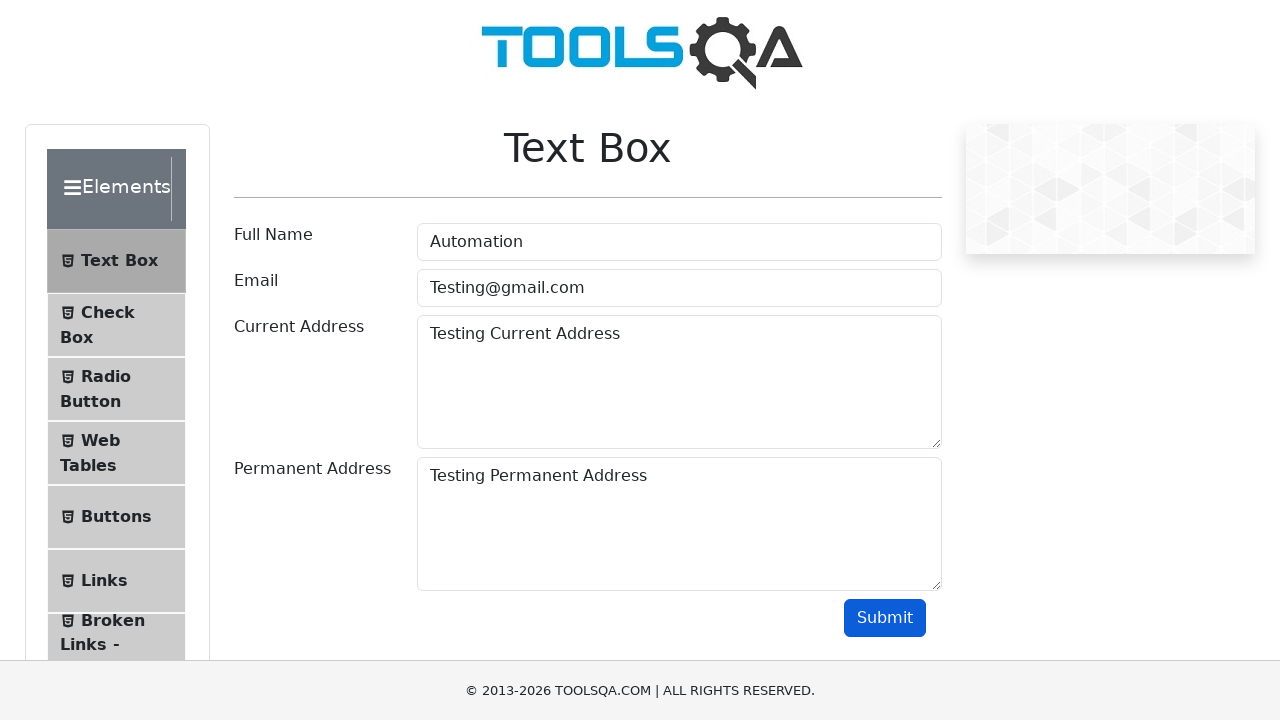

Verified email field contains 'Testing'
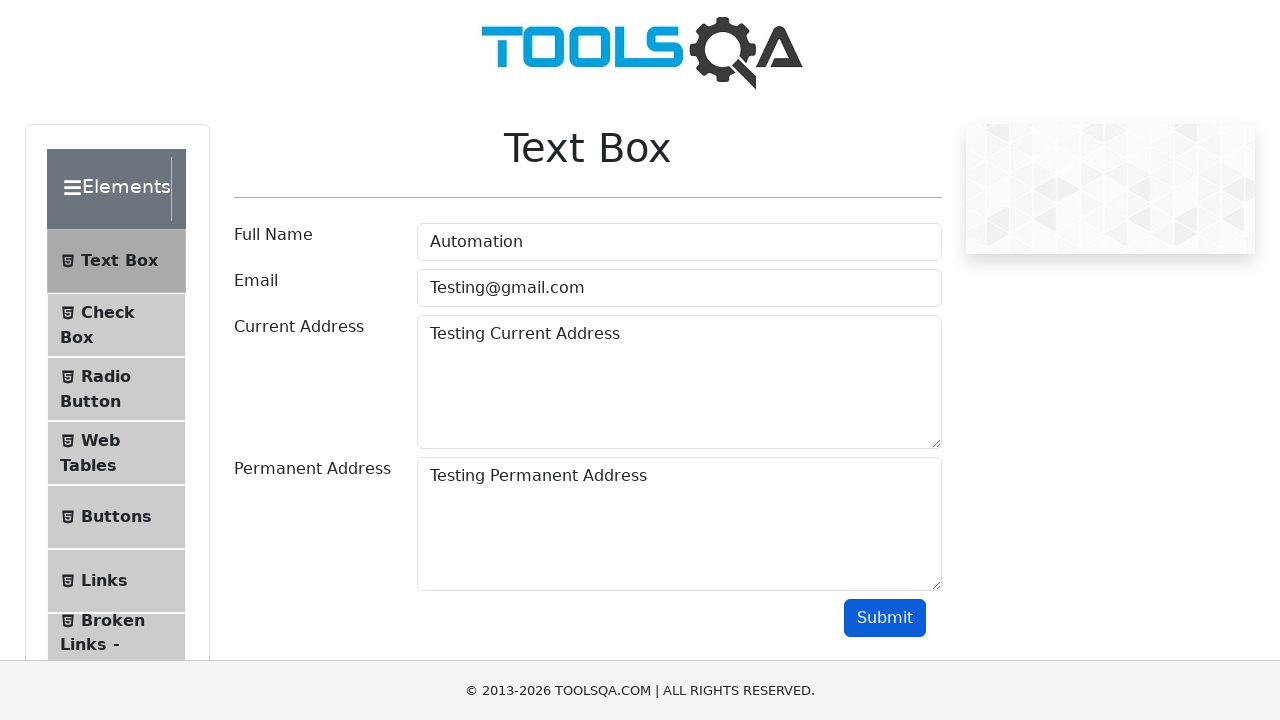

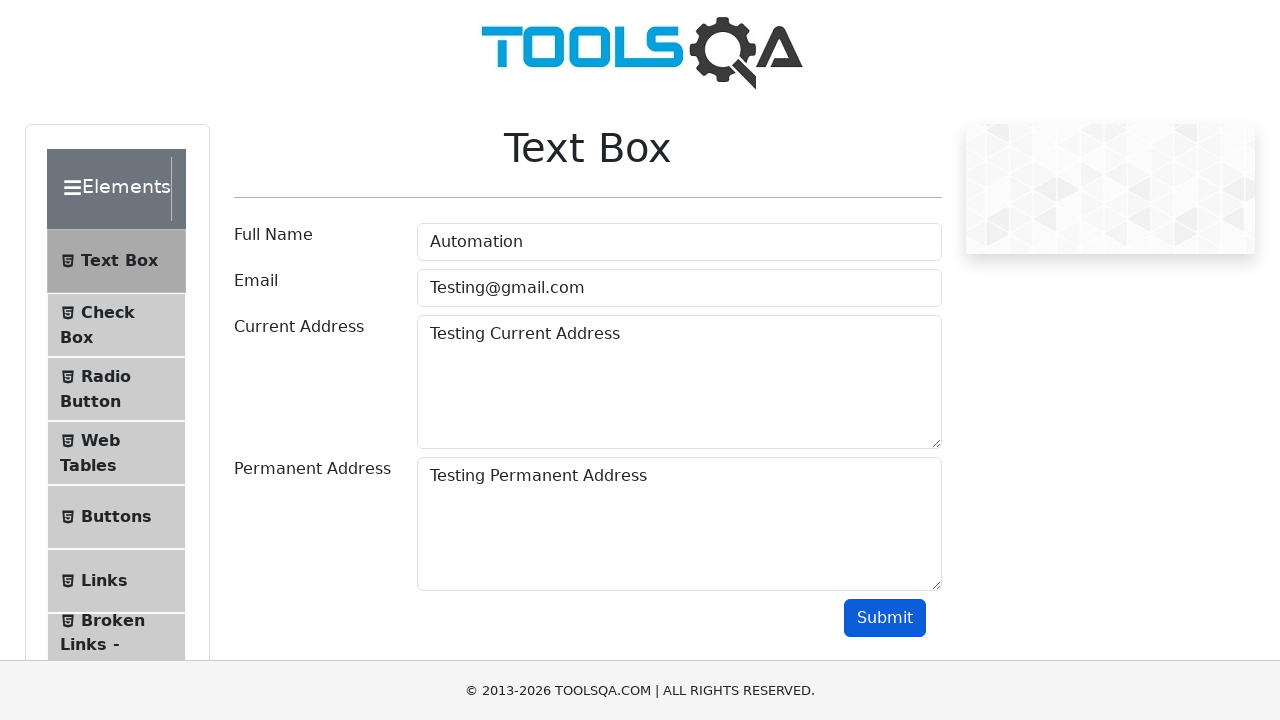